Tests file upload functionality on the omayo blogspot test page by scrolling to the upload element and uploading a file.

Starting URL: https://omayo.blogspot.com/

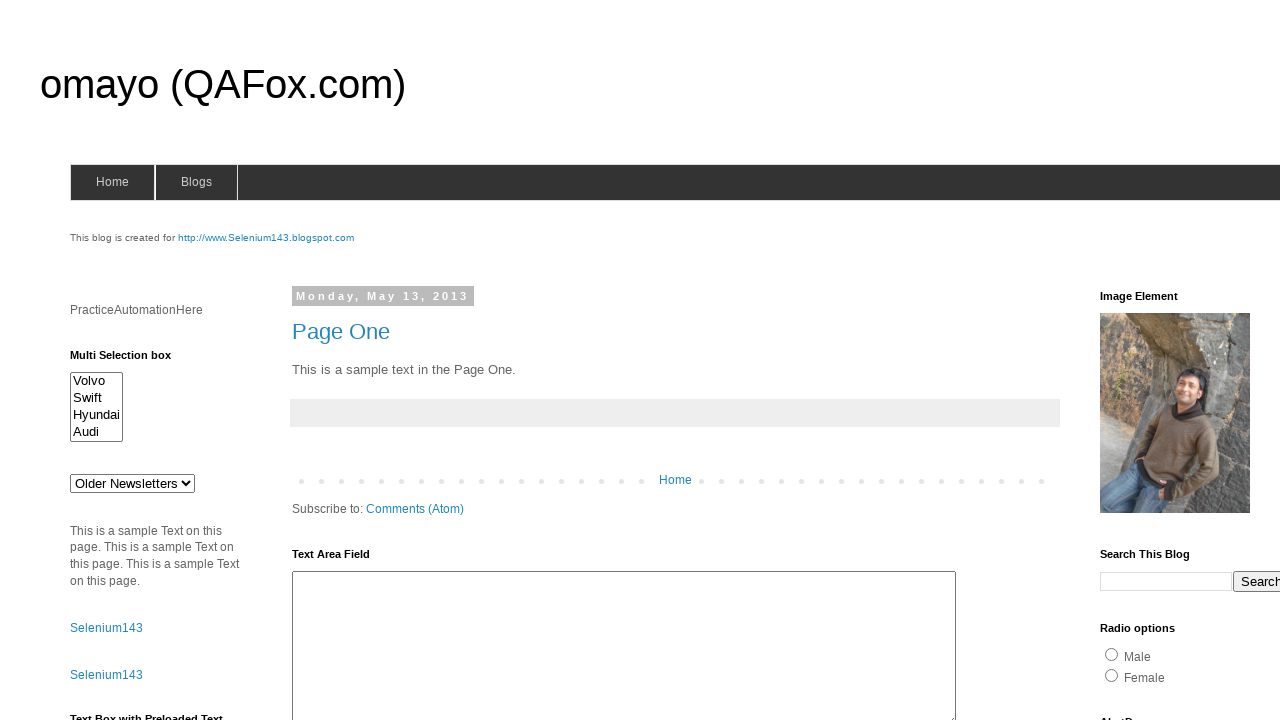

Scrolled down the page by 1500 pixels to reveal upload element
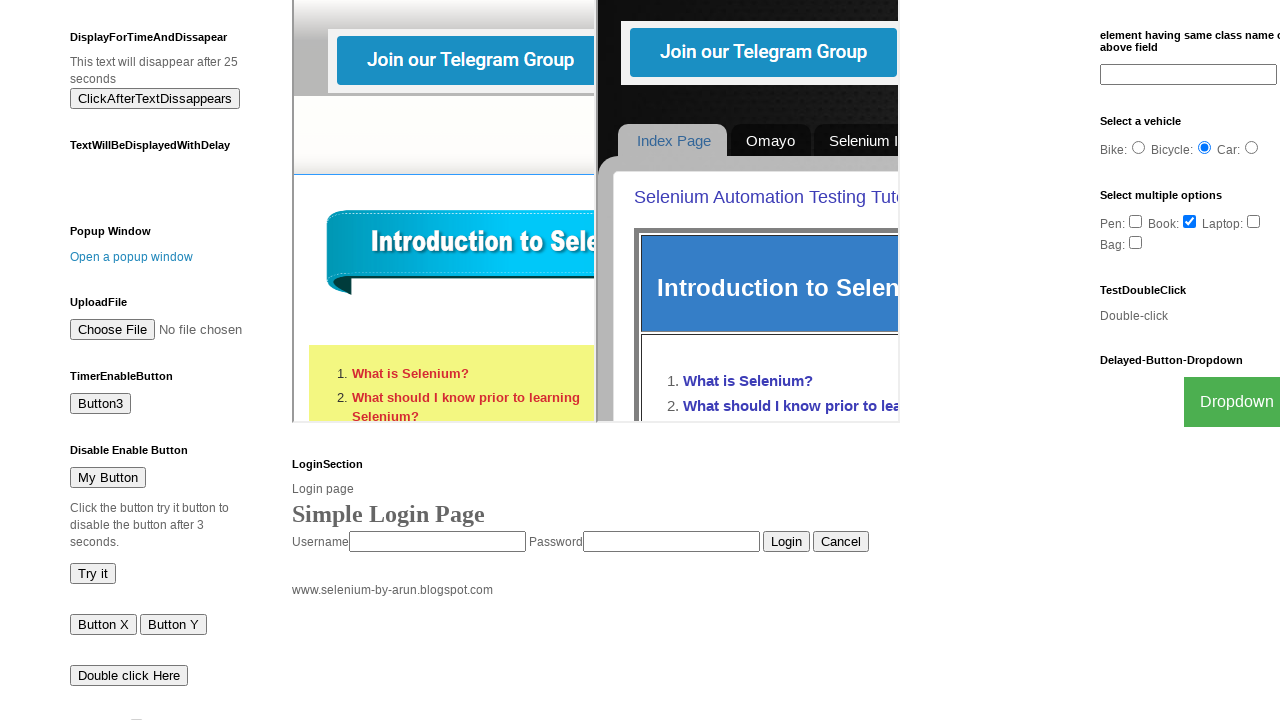

Upload file input element became visible
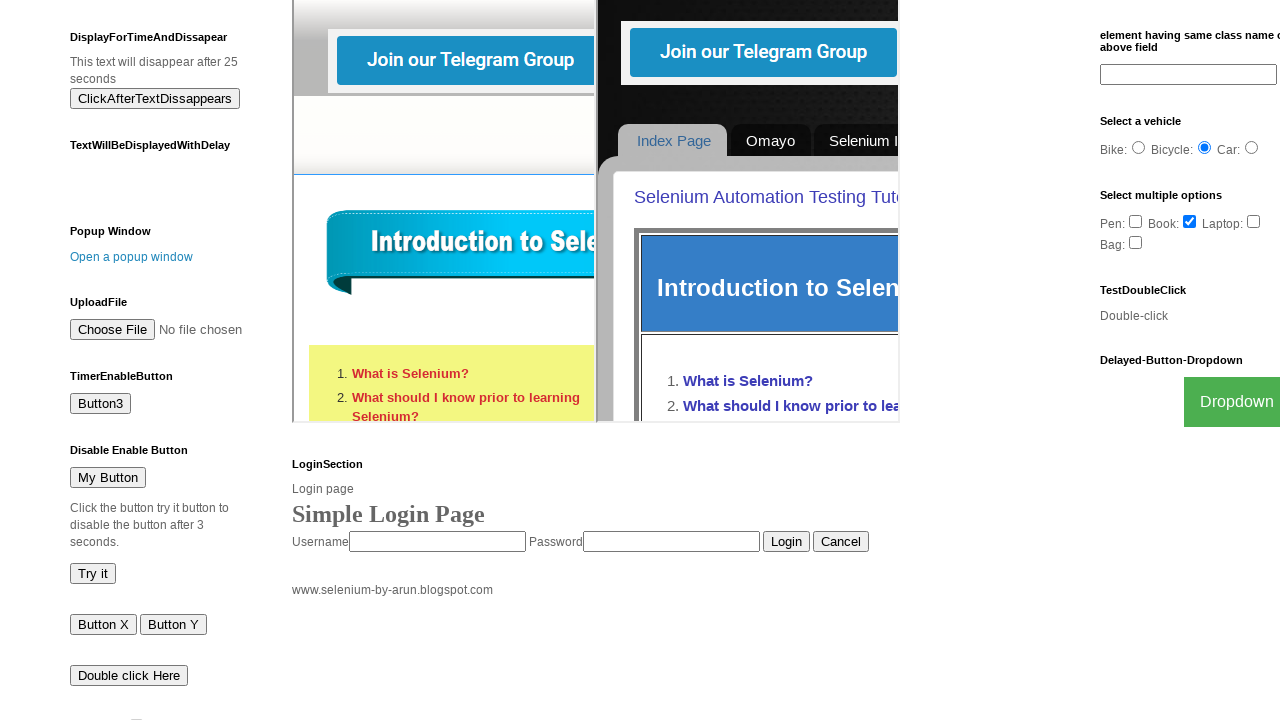

Created temporary test JPEG file for upload
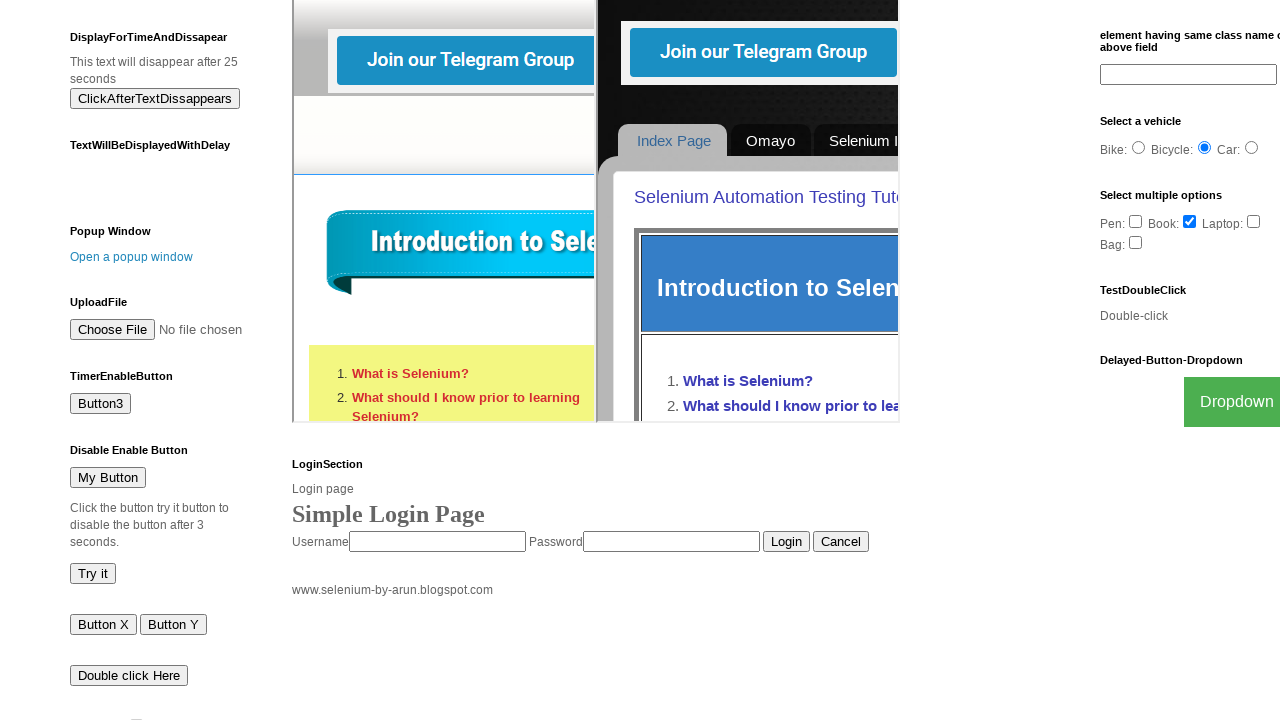

Set temporary test file to upload input element
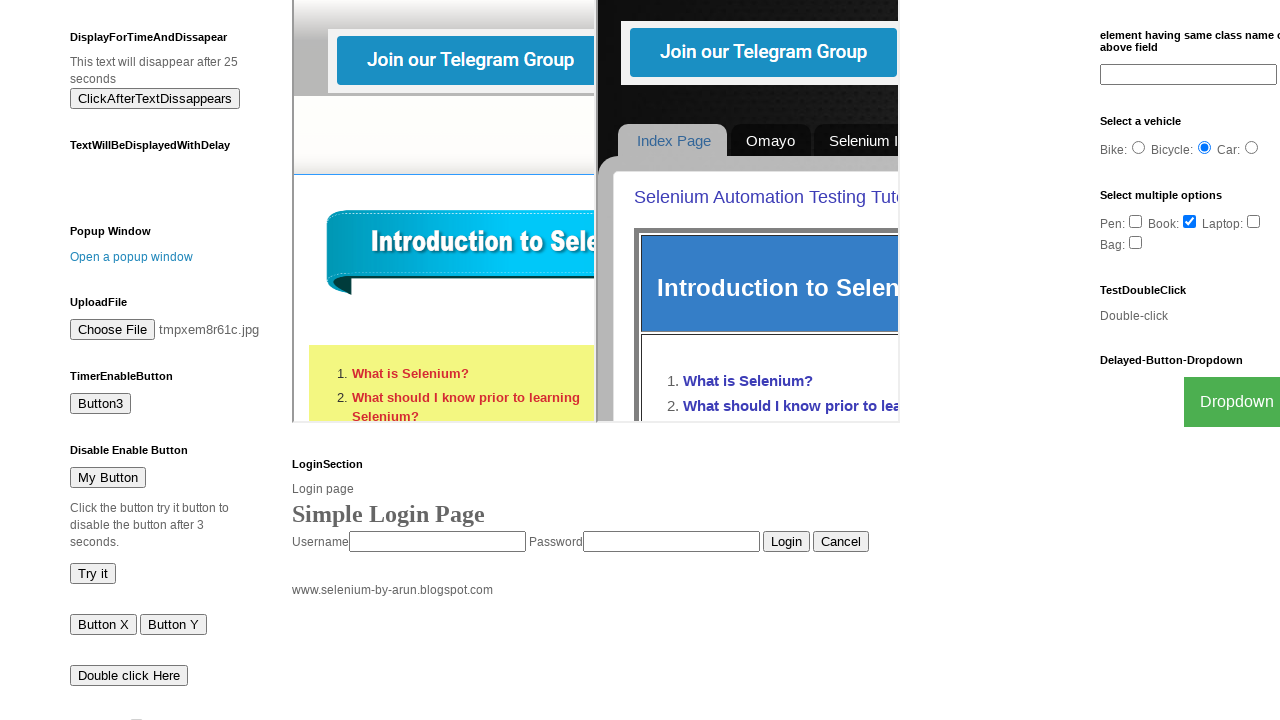

Cleaned up temporary test file
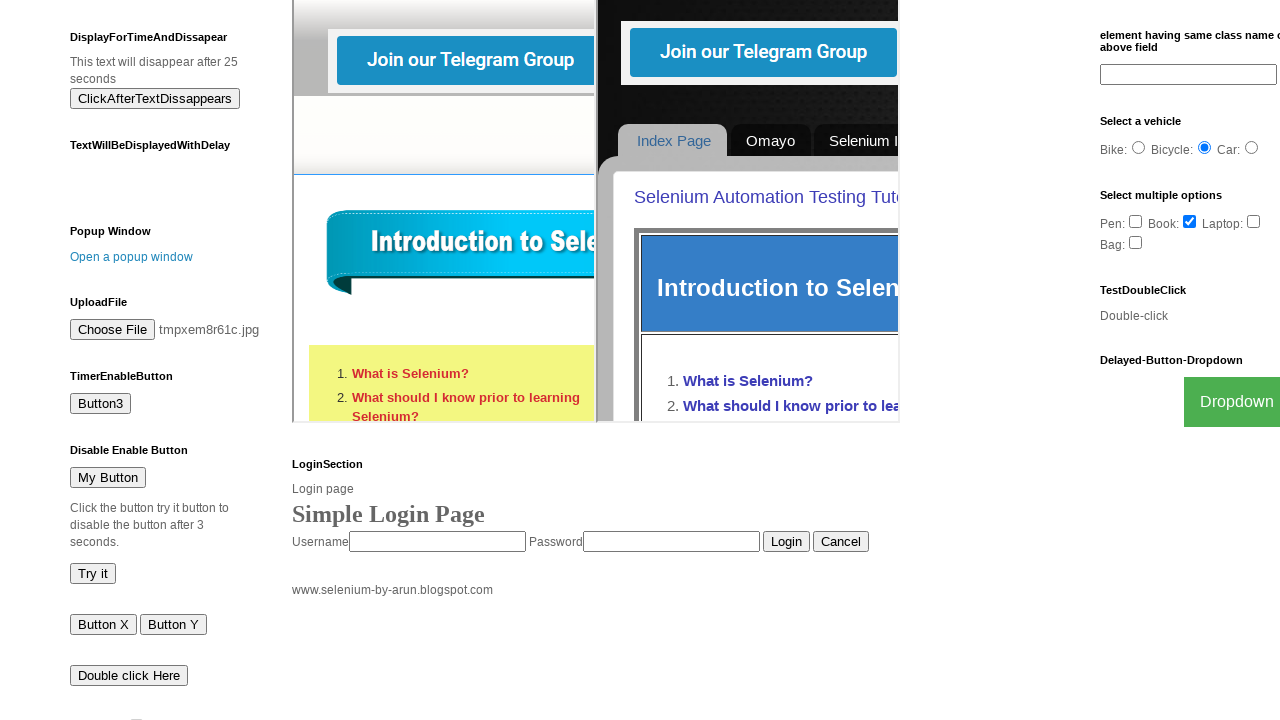

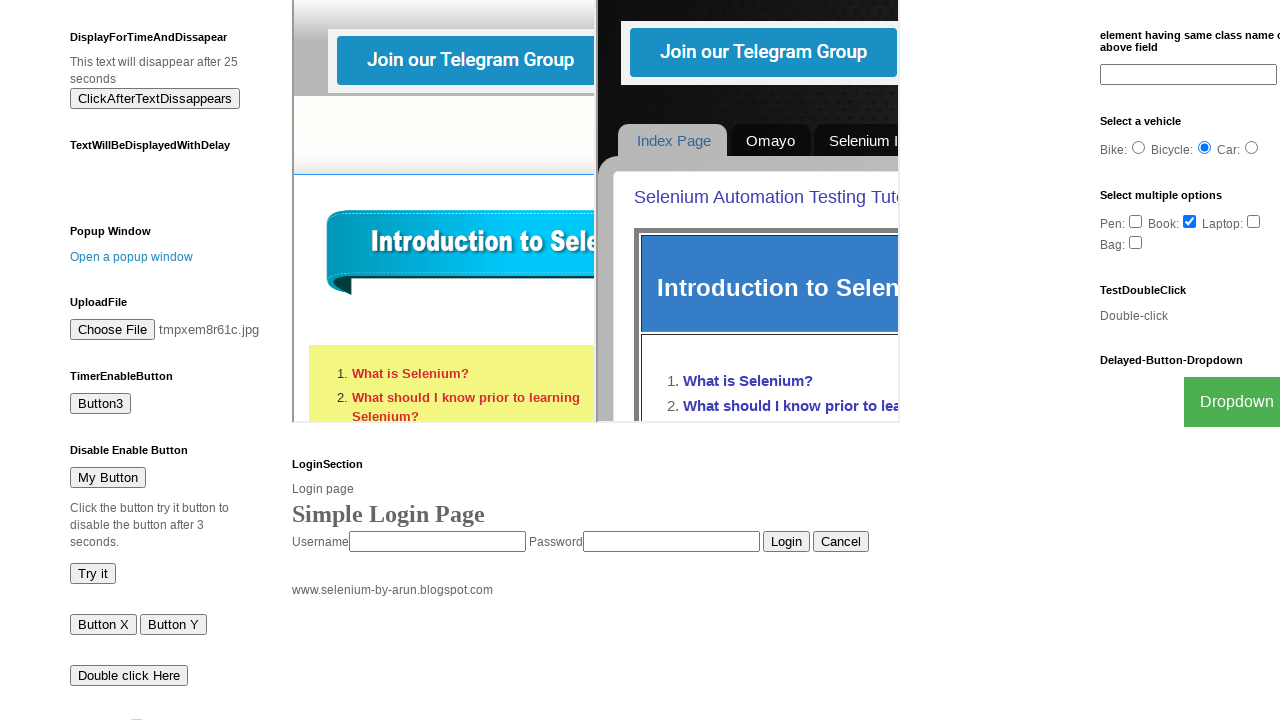